Tests hover functionality by moving the mouse over three different elements on the hovers page

Starting URL: https://the-internet.herokuapp.com

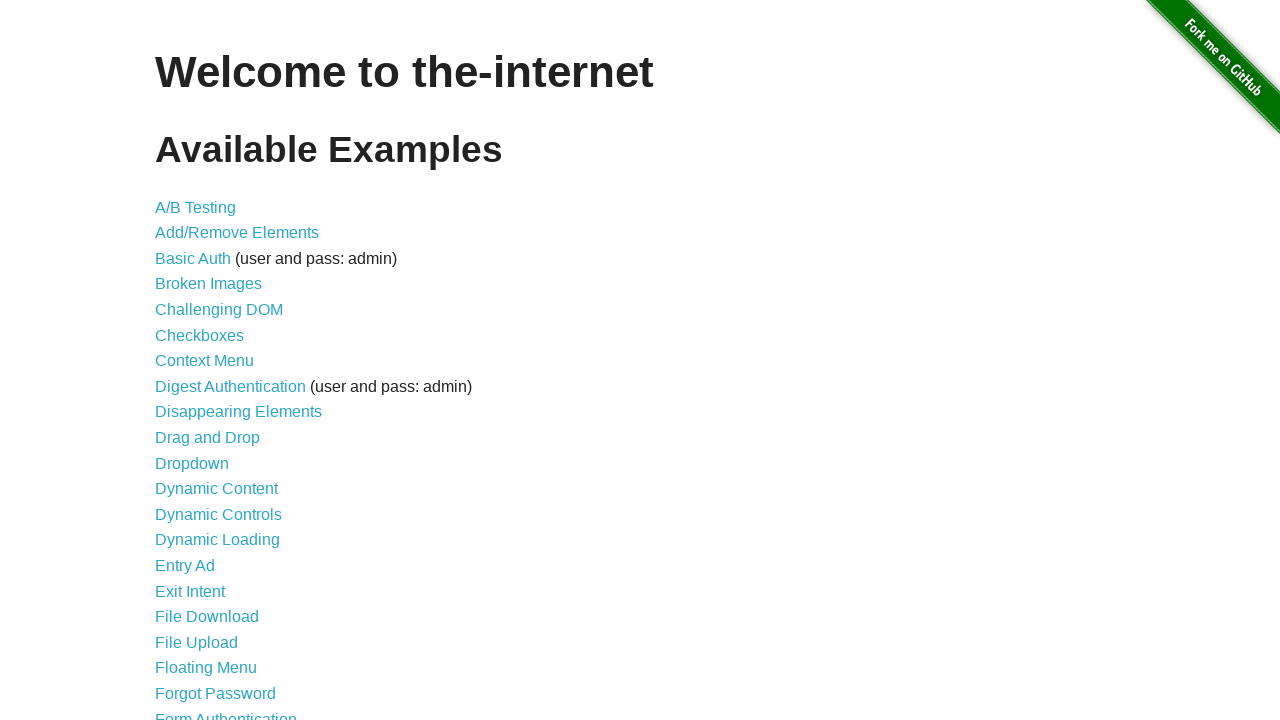

Clicked on Hovers link to navigate to hovers page at (180, 360) on text=Hovers
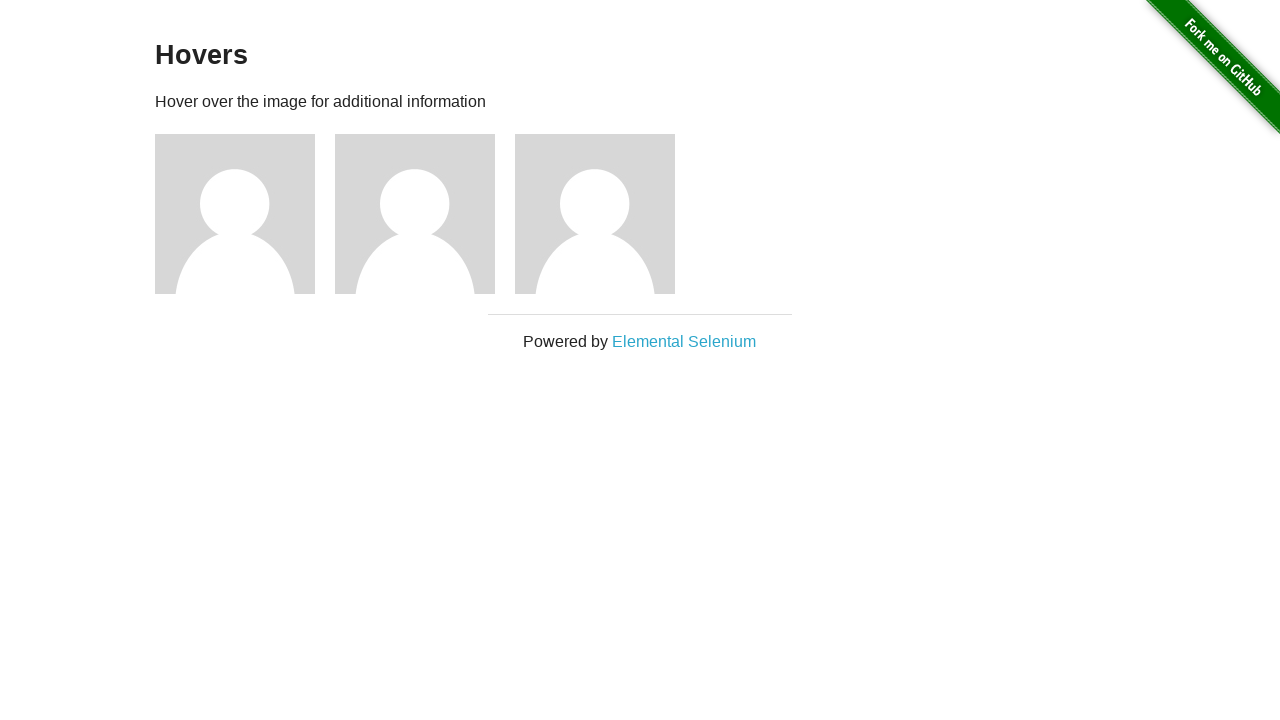

Waited for hover figure elements to load
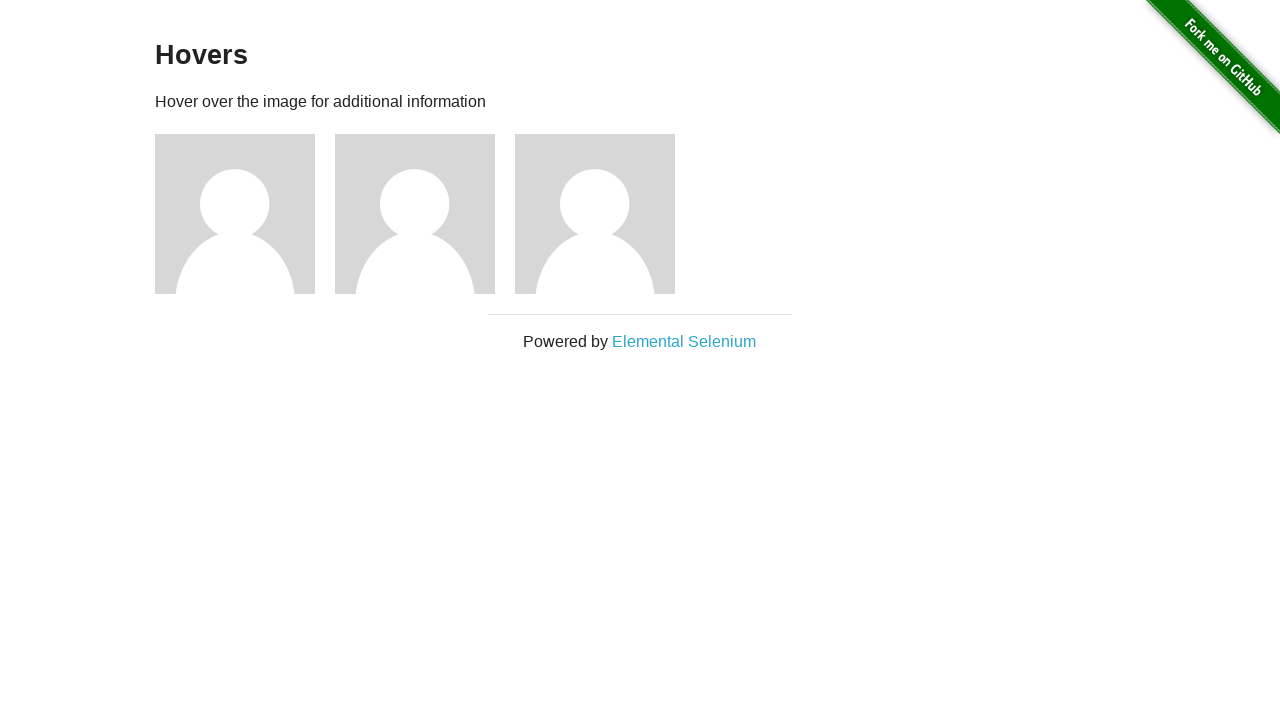

Retrieved all figure elements from the page
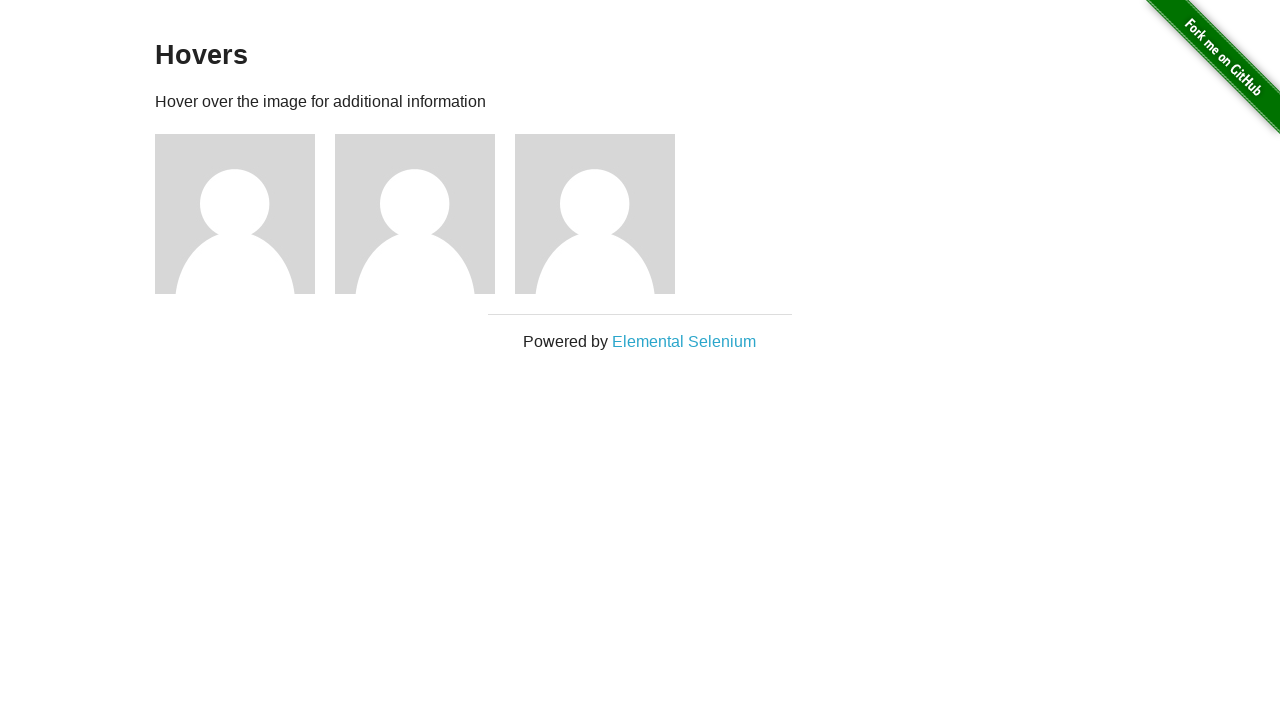

Hovered over first element at (245, 214) on .figure >> nth=0
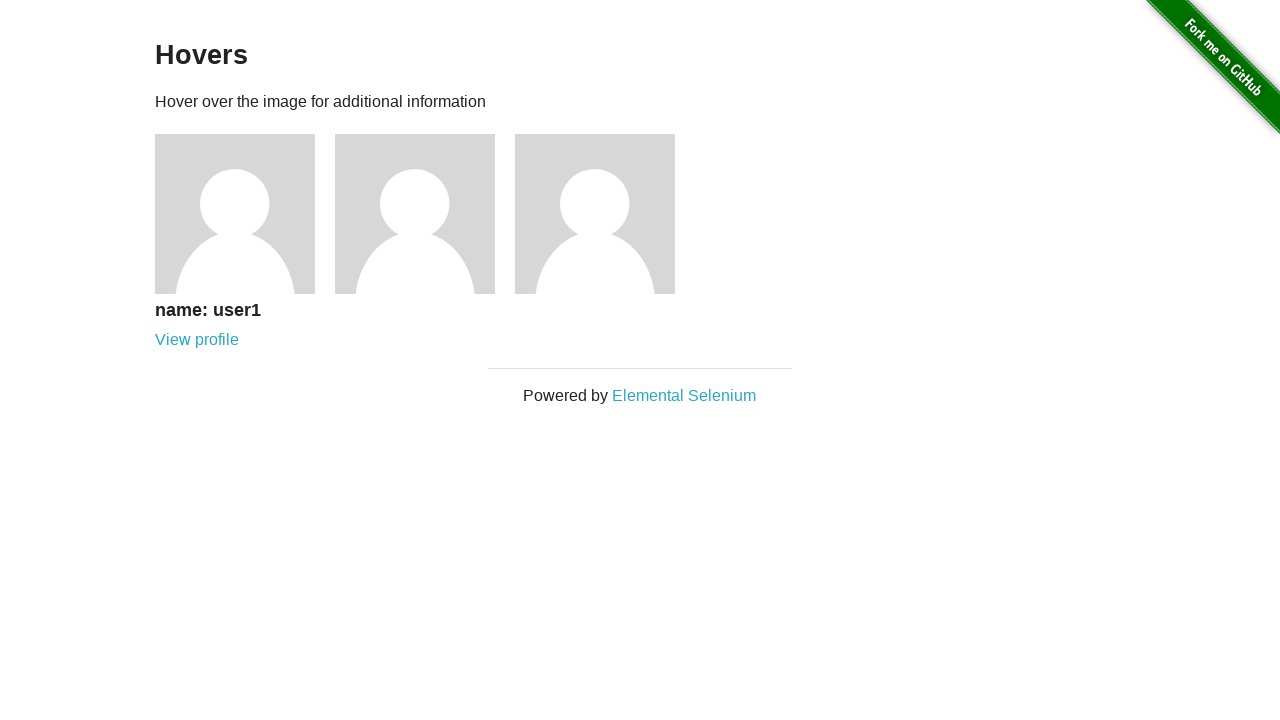

Hovered over second element at (425, 214) on .figure >> nth=1
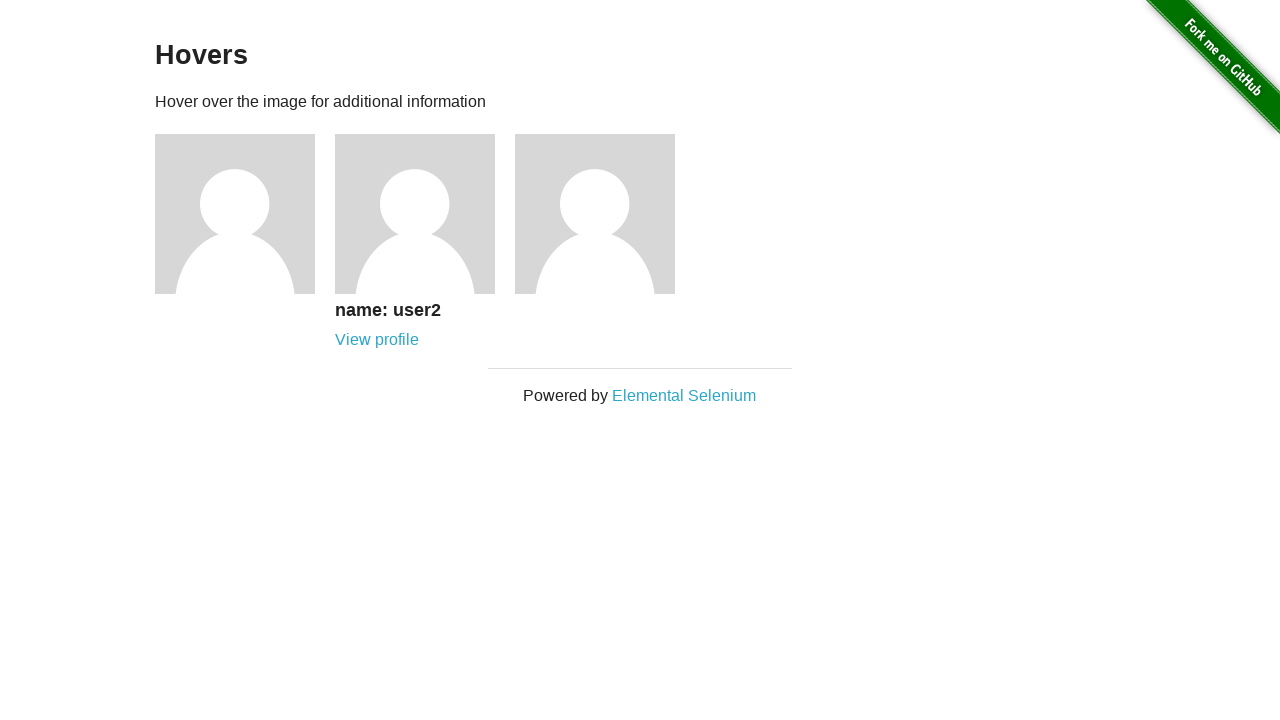

Hovered over third element at (605, 214) on .figure >> nth=2
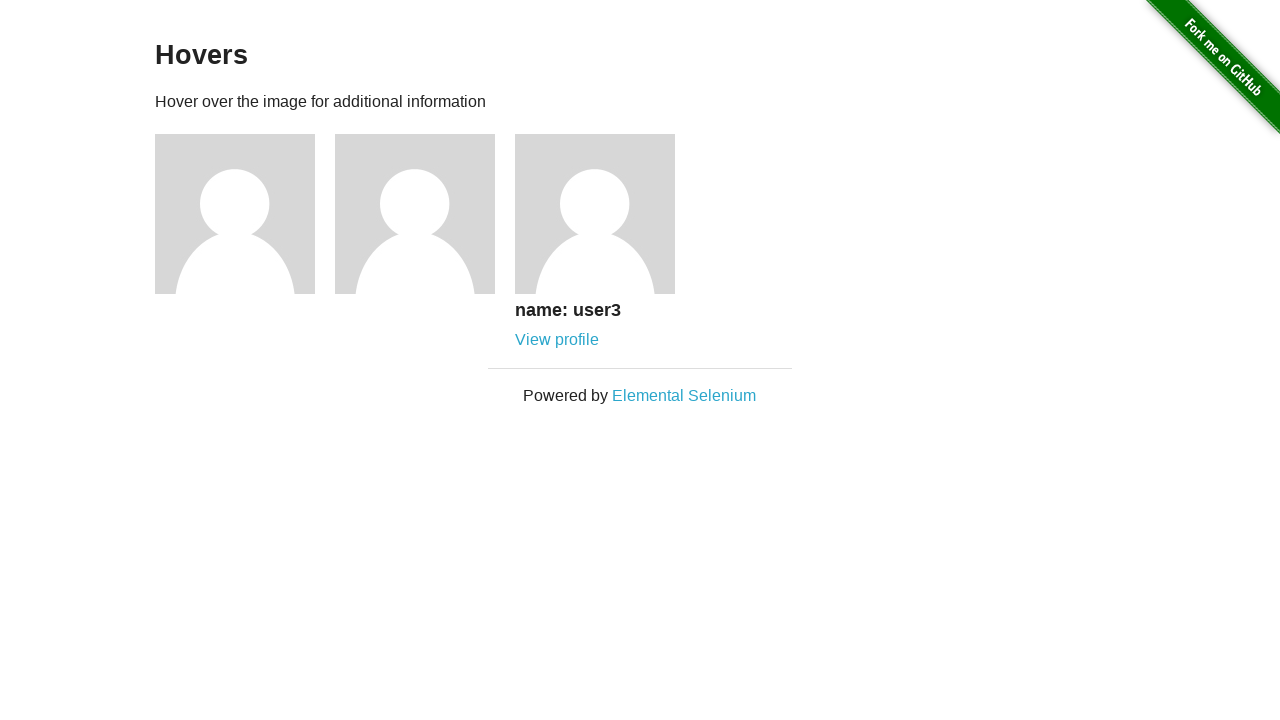

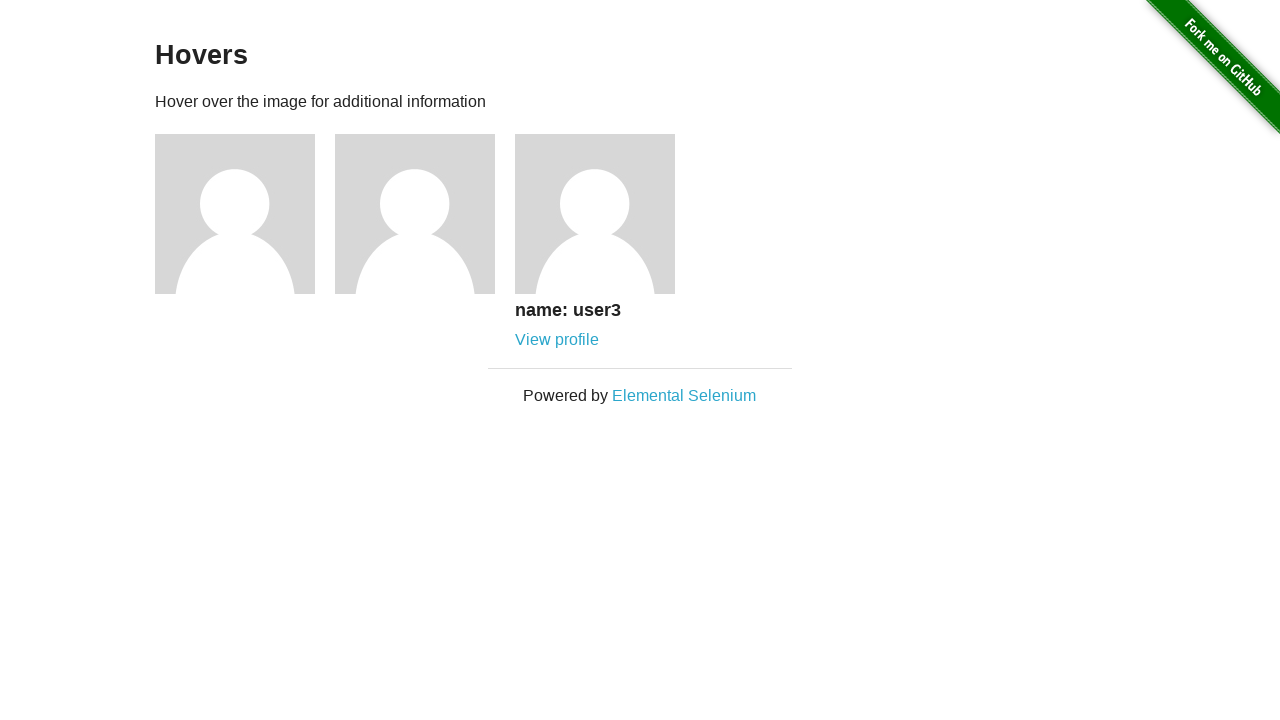